Tests prompt alert handling by clicking a button, entering text in the prompt, and verifying the result

Starting URL: https://demoqa.com/alerts

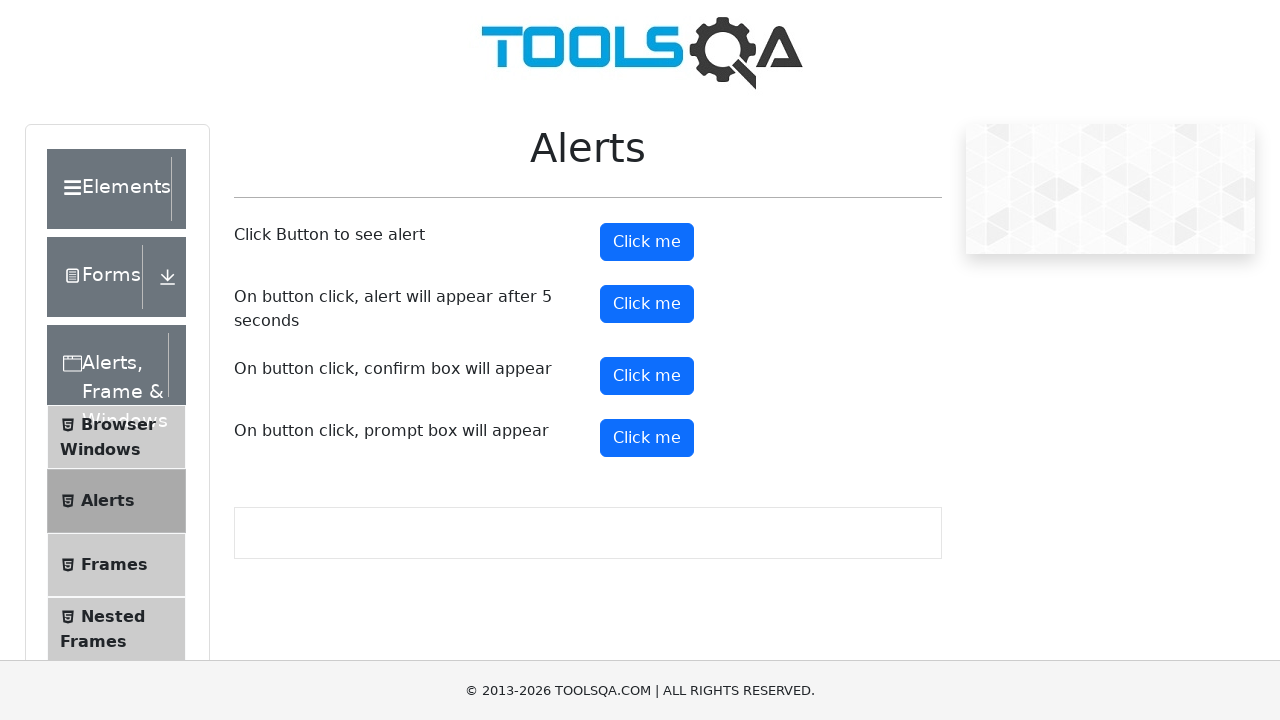

Set up dialog handler to accept prompt with text 'Jessica'
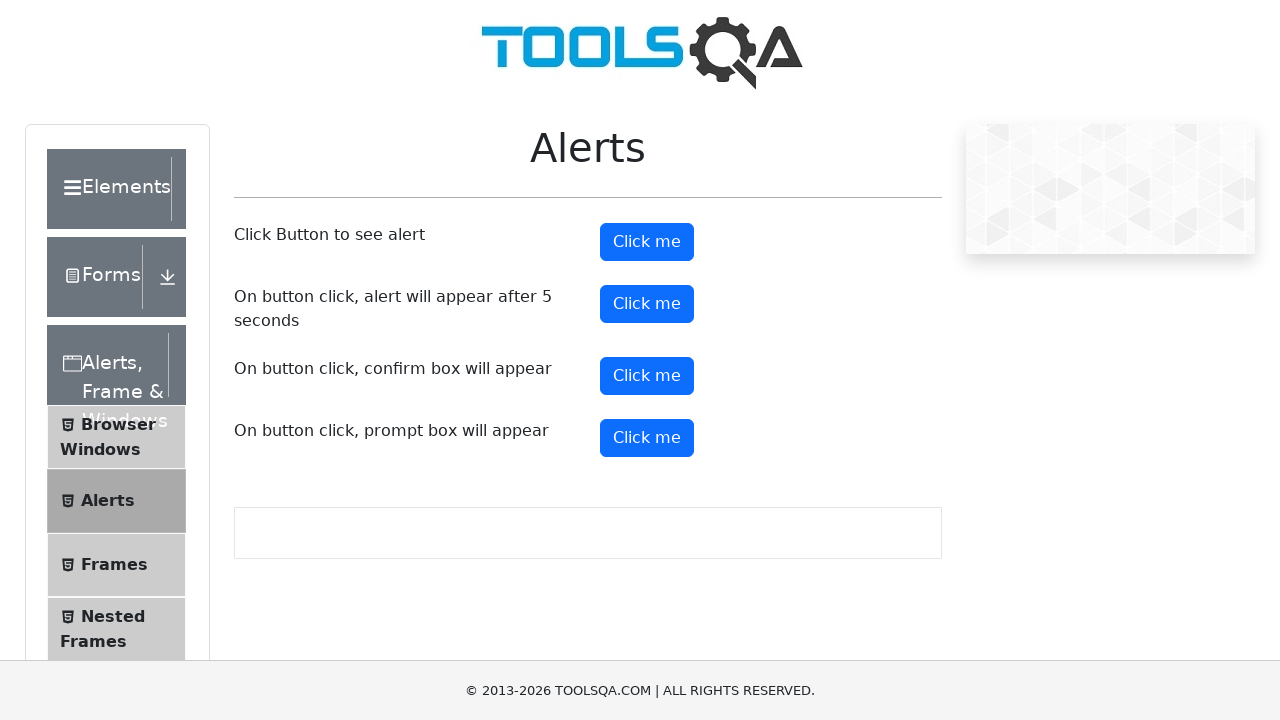

Clicked the prompt button at (647, 438) on button#promtButton
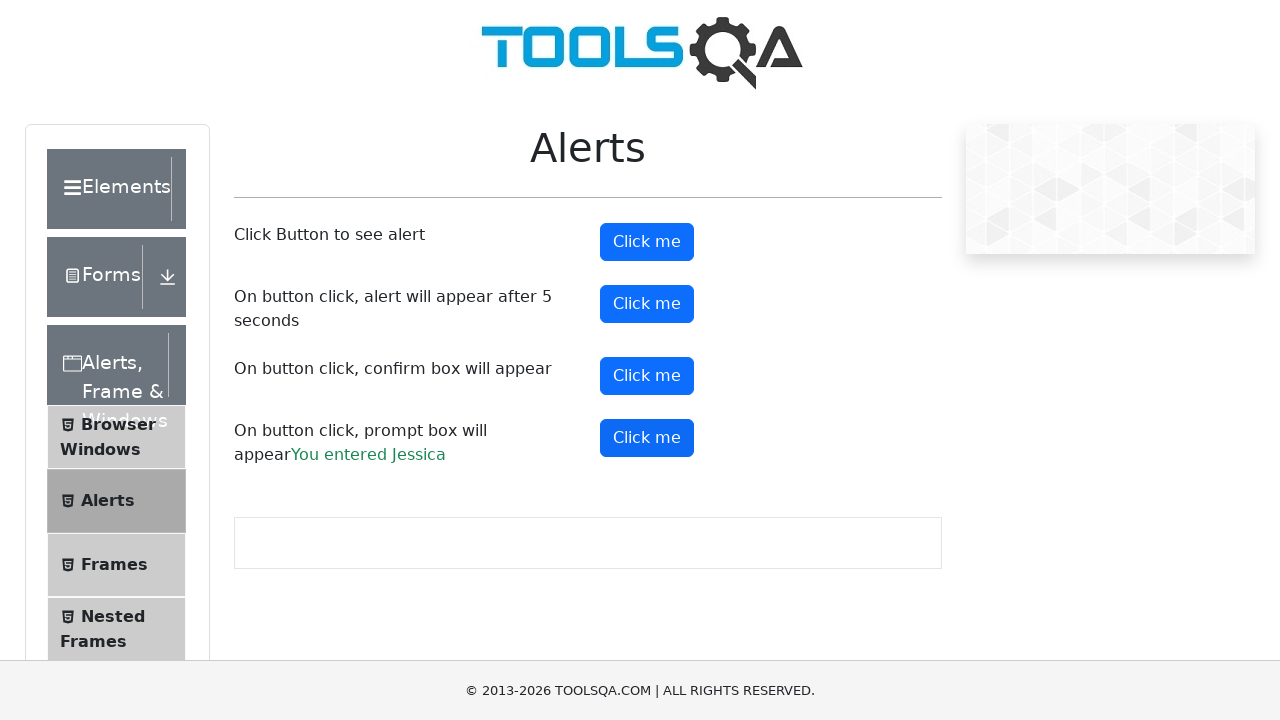

Prompt result element appeared on the page
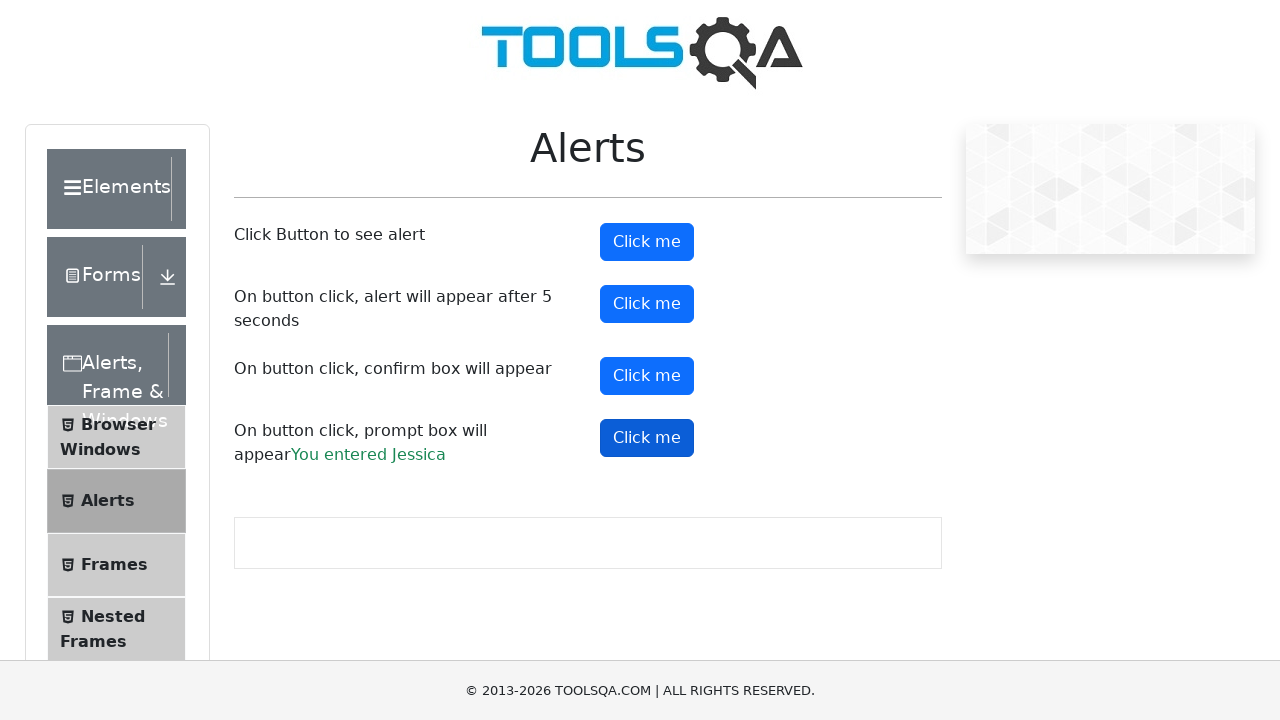

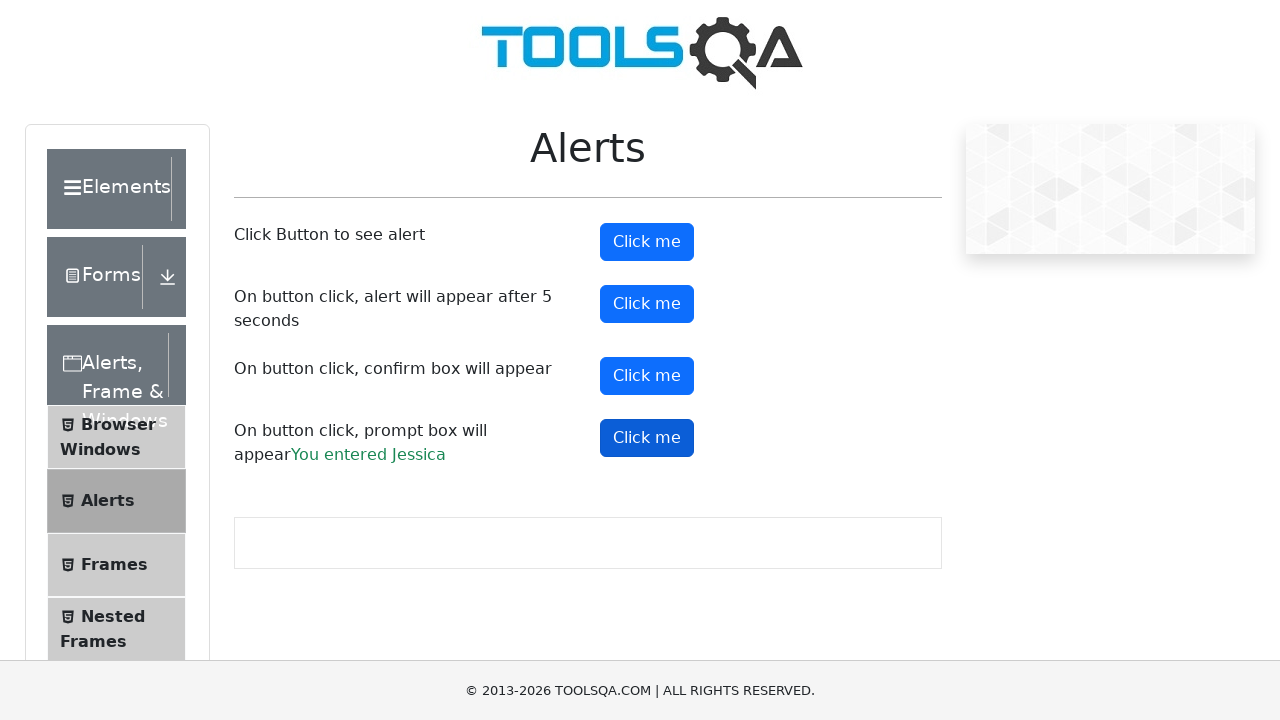